Simple test that navigates to the Cognine website homepage and maximizes the browser window to verify the page loads correctly.

Starting URL: https://cognine.com/

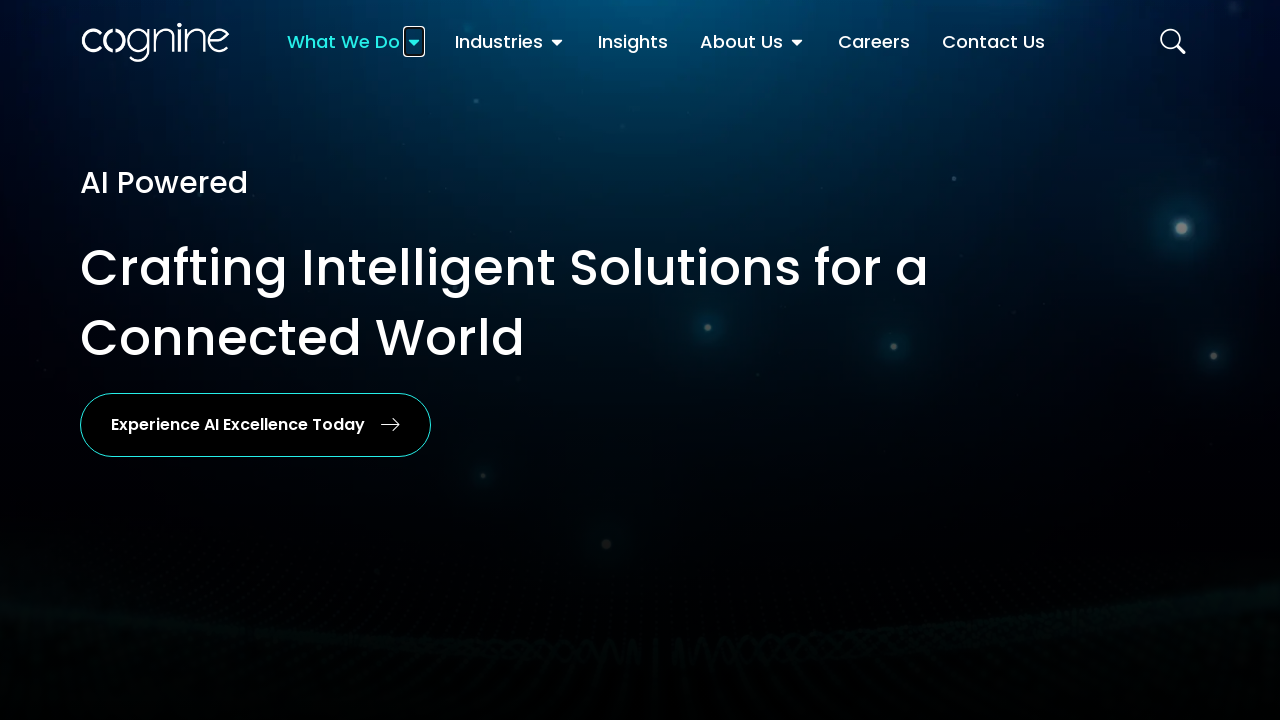

Set browser viewport to 1920x1080
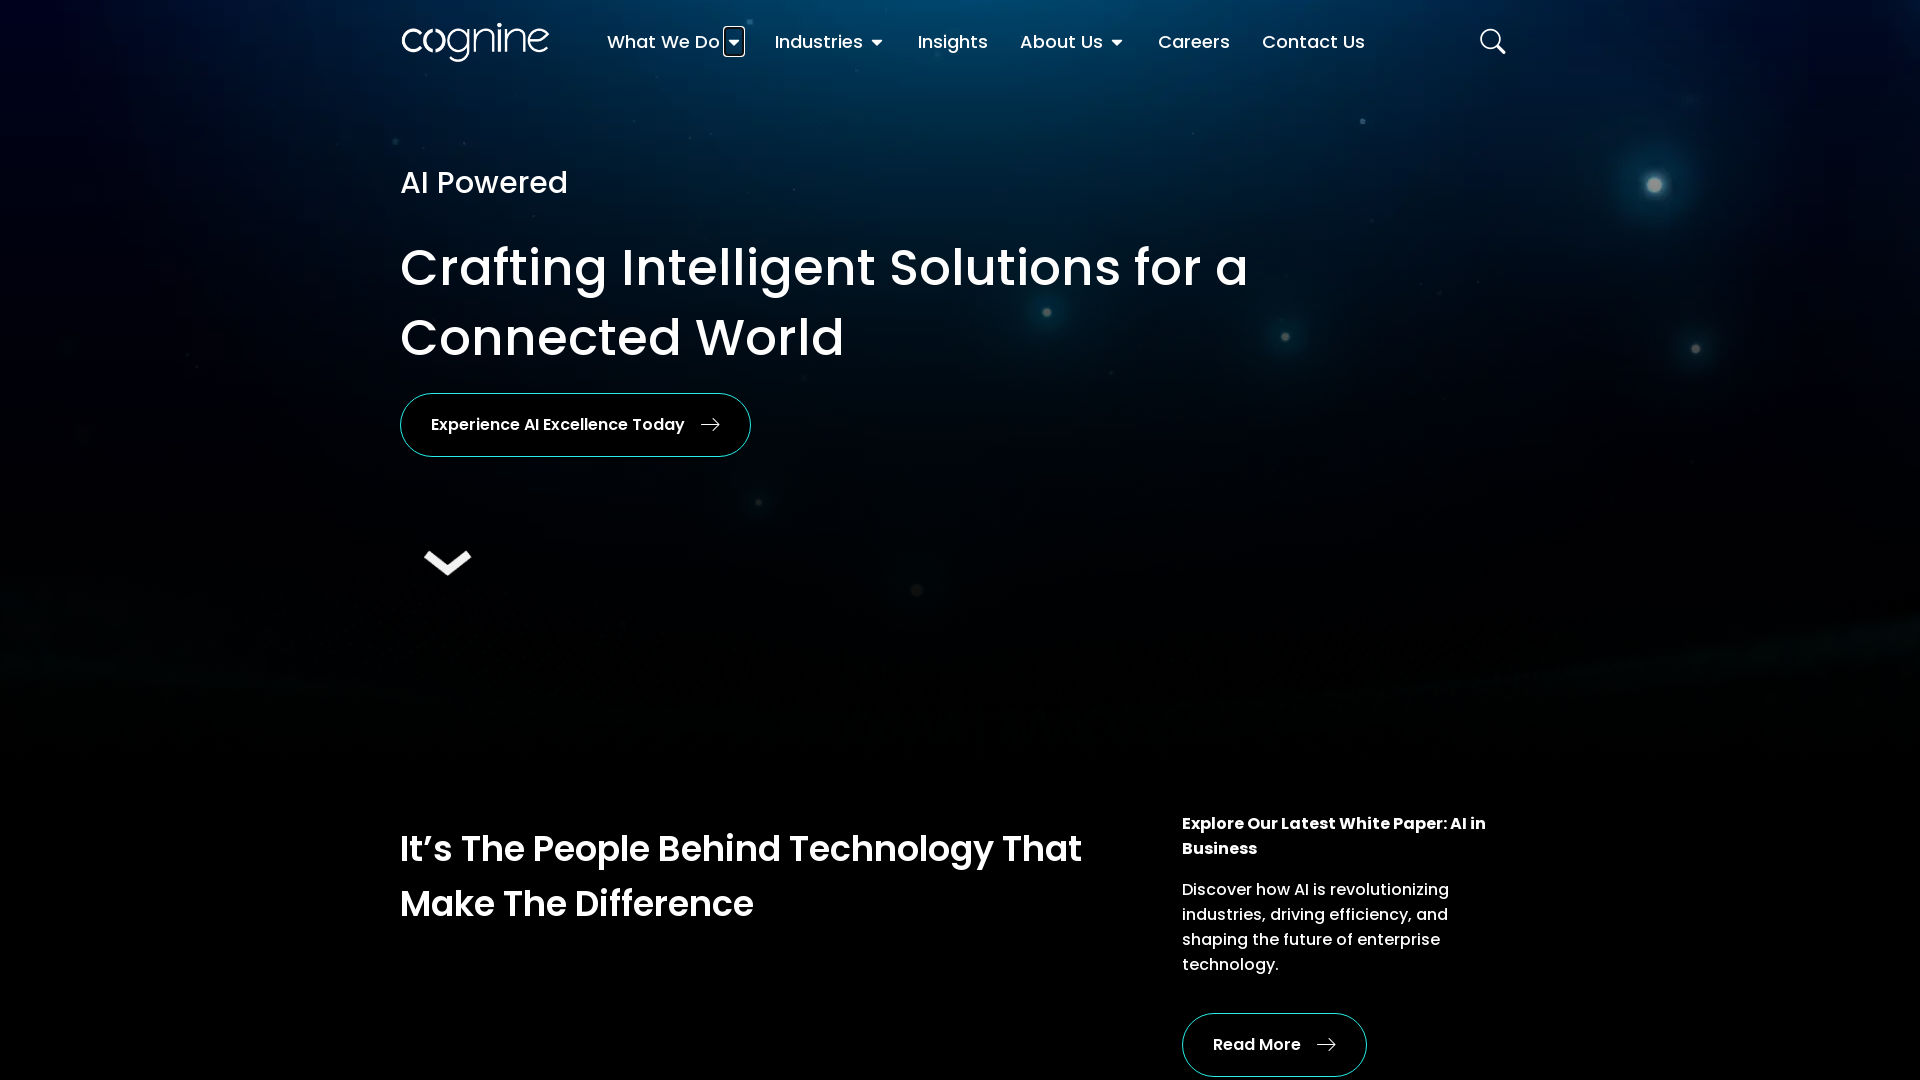

Cognine homepage loaded successfully
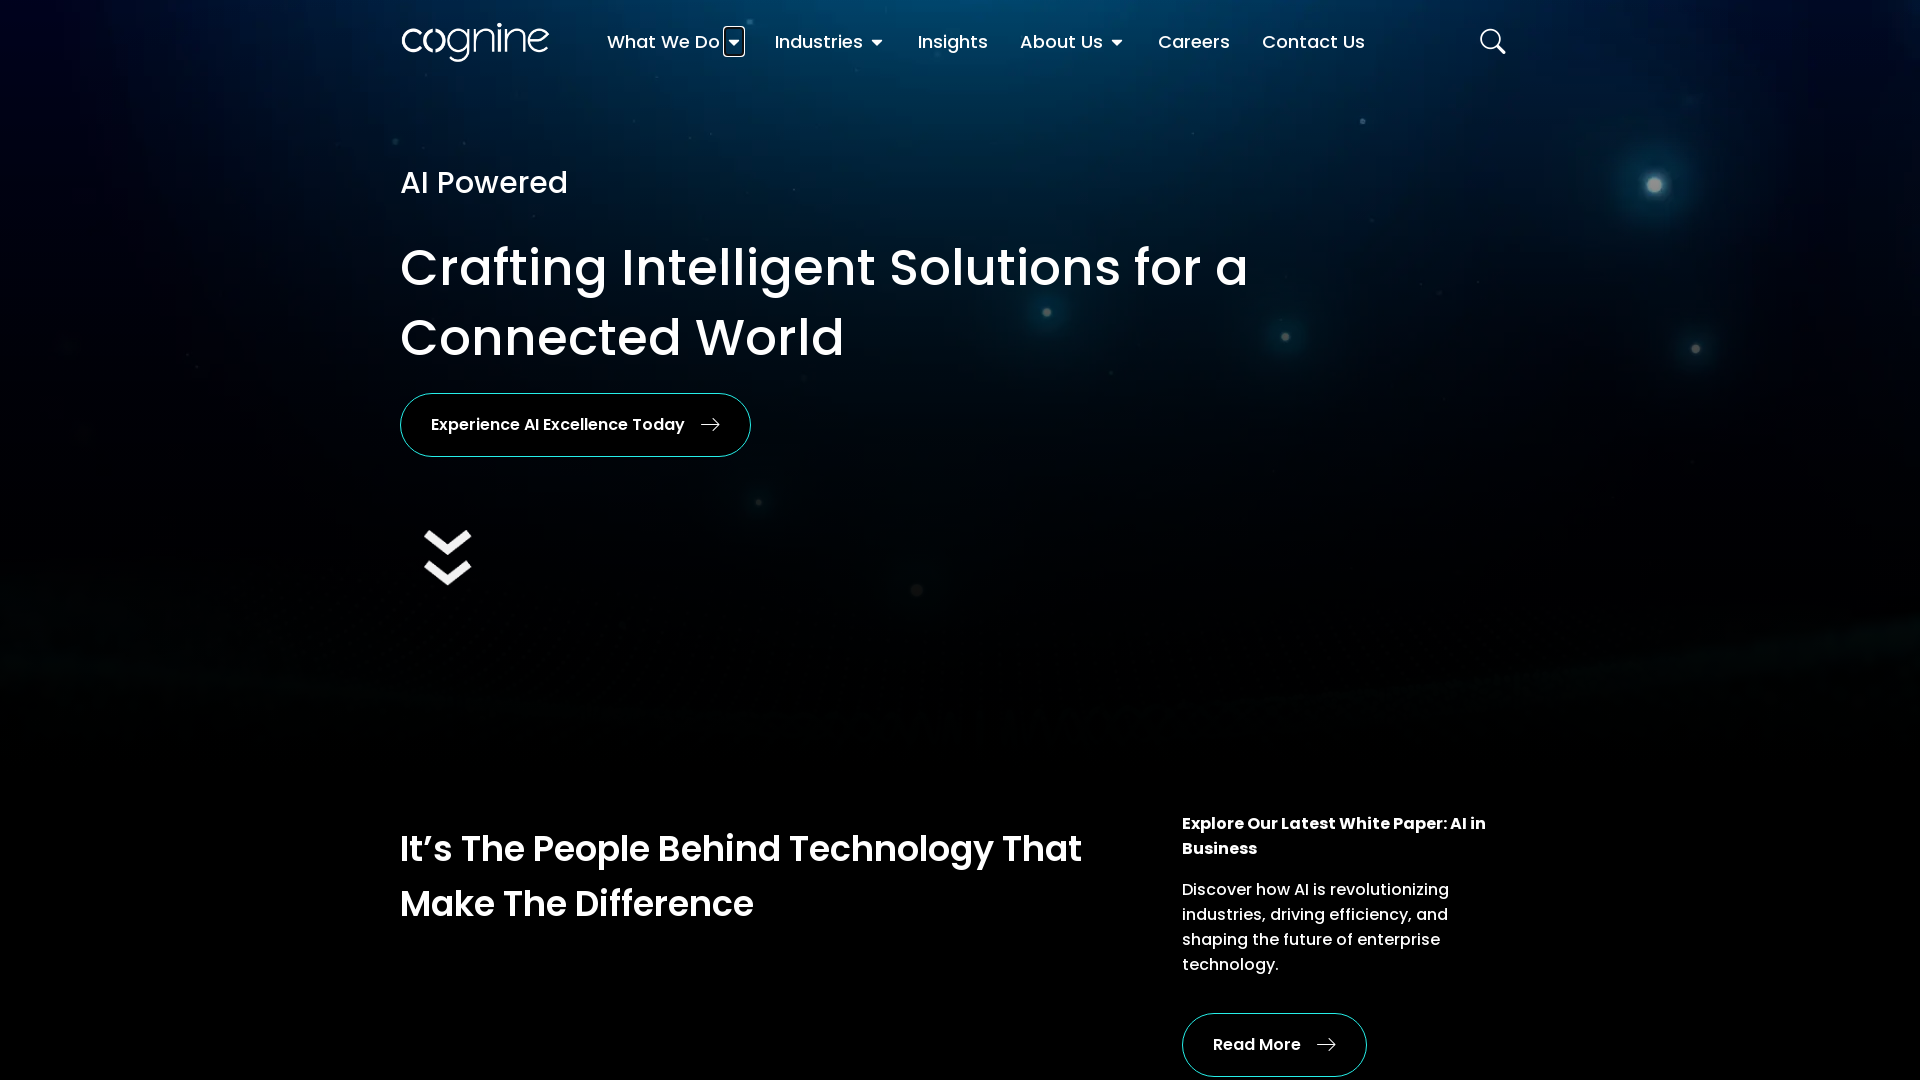

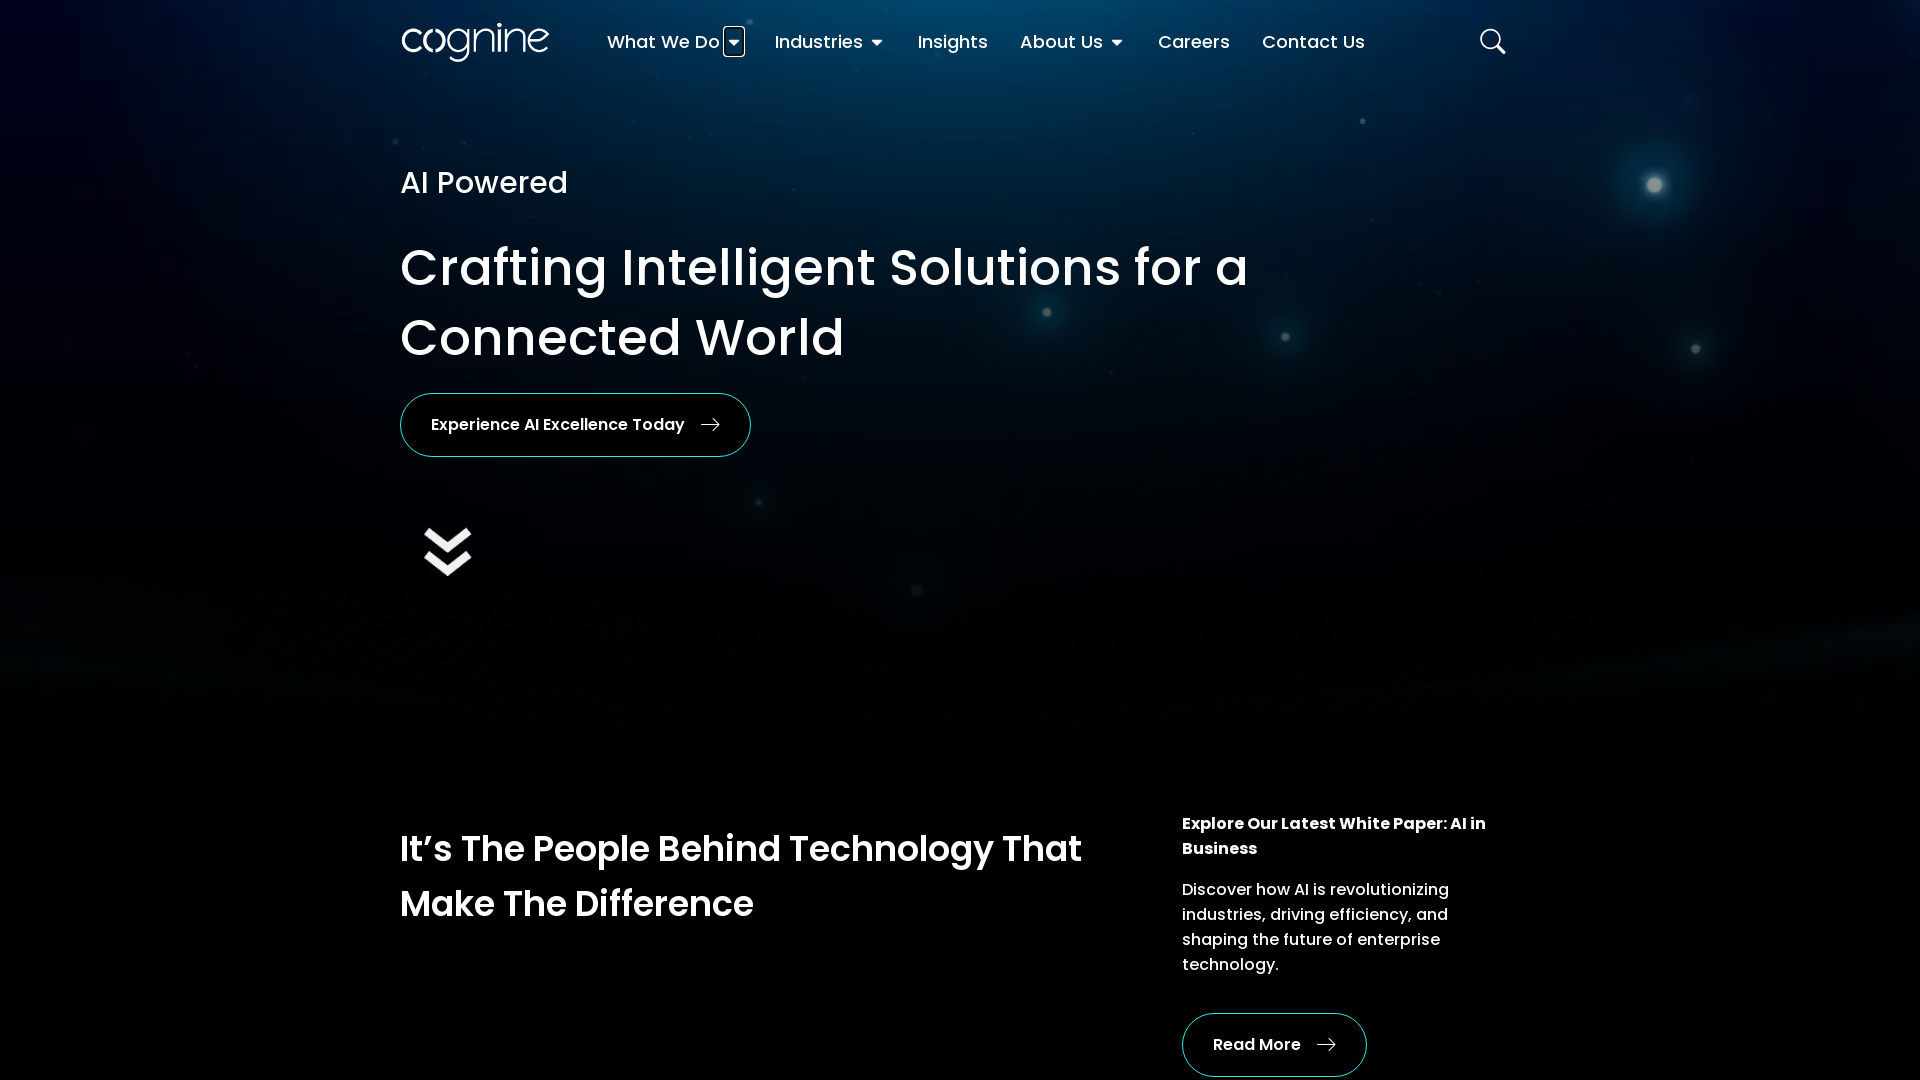